Tests keyboard shortcuts functionality by entering text in the first textarea, selecting all with Ctrl+A, copying with Ctrl+C, navigating to second textarea with Tab, and pasting with Ctrl+V

Starting URL: https://text-compare.com/

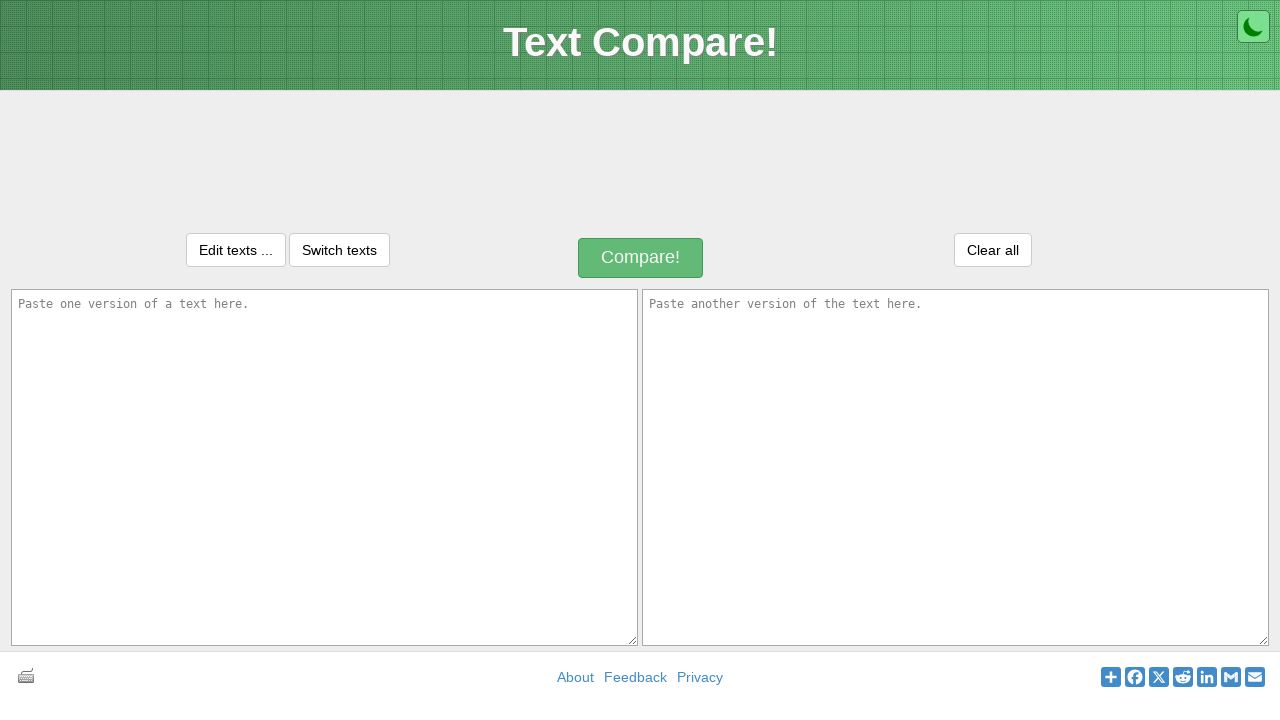

Entered text 'welcome to selenium' in first textarea on textarea#inputText1
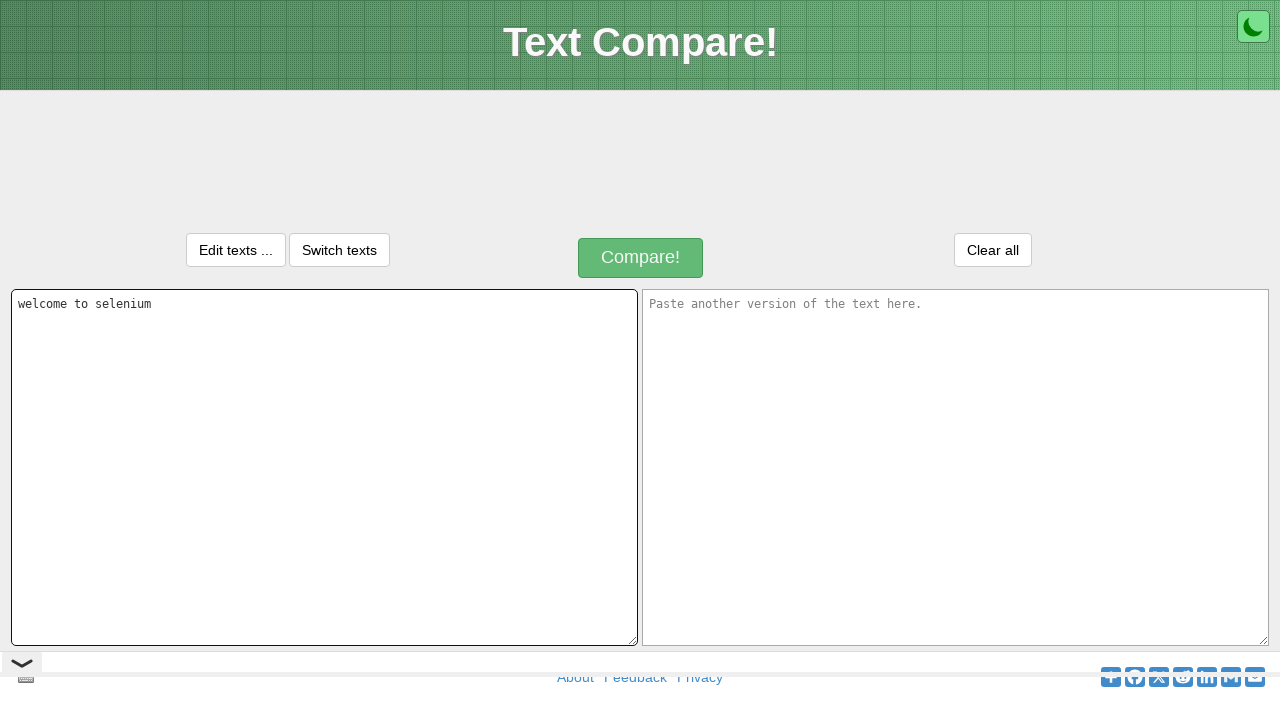

Focused on first textarea on textarea#inputText1
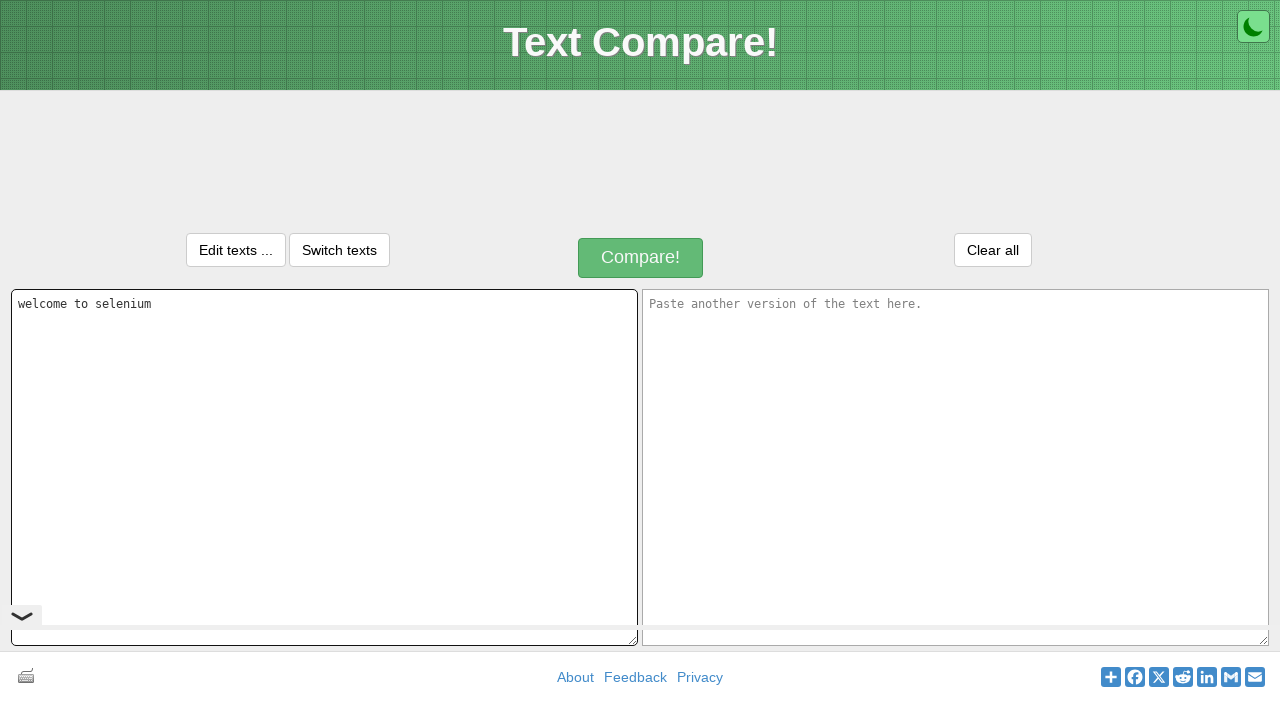

Selected all text in first textarea with Ctrl+A
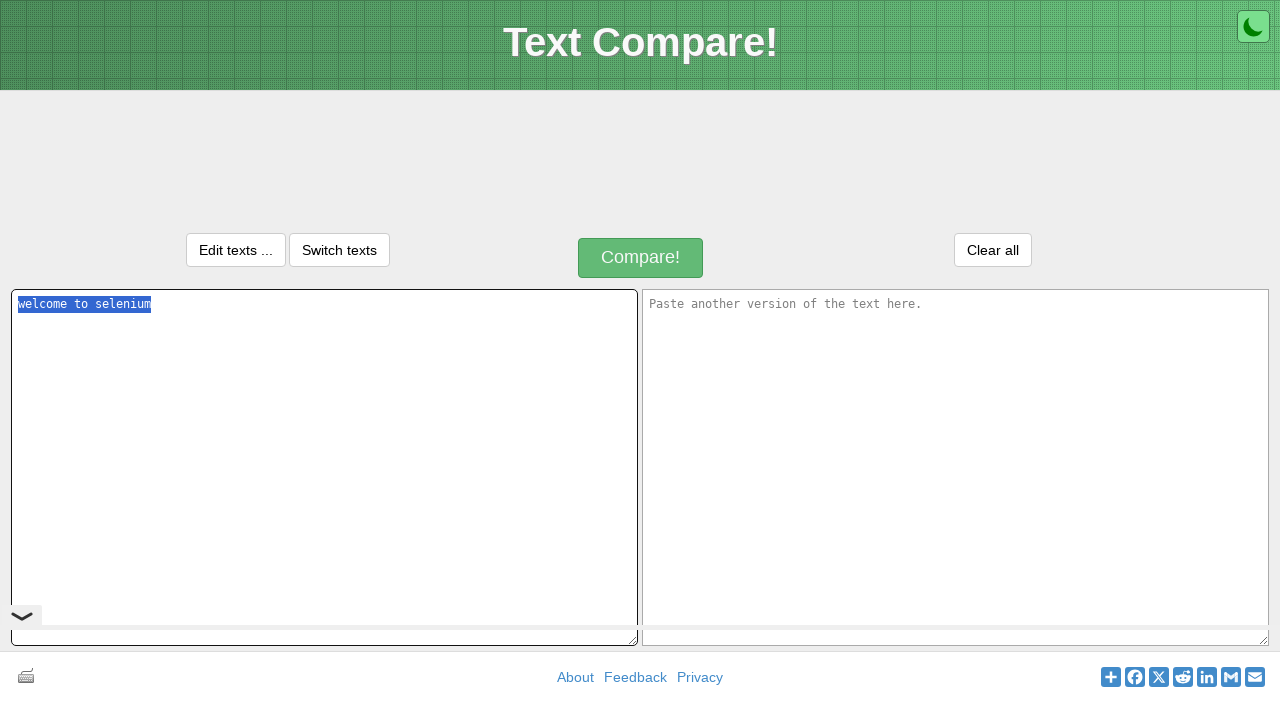

Copied selected text with Ctrl+C
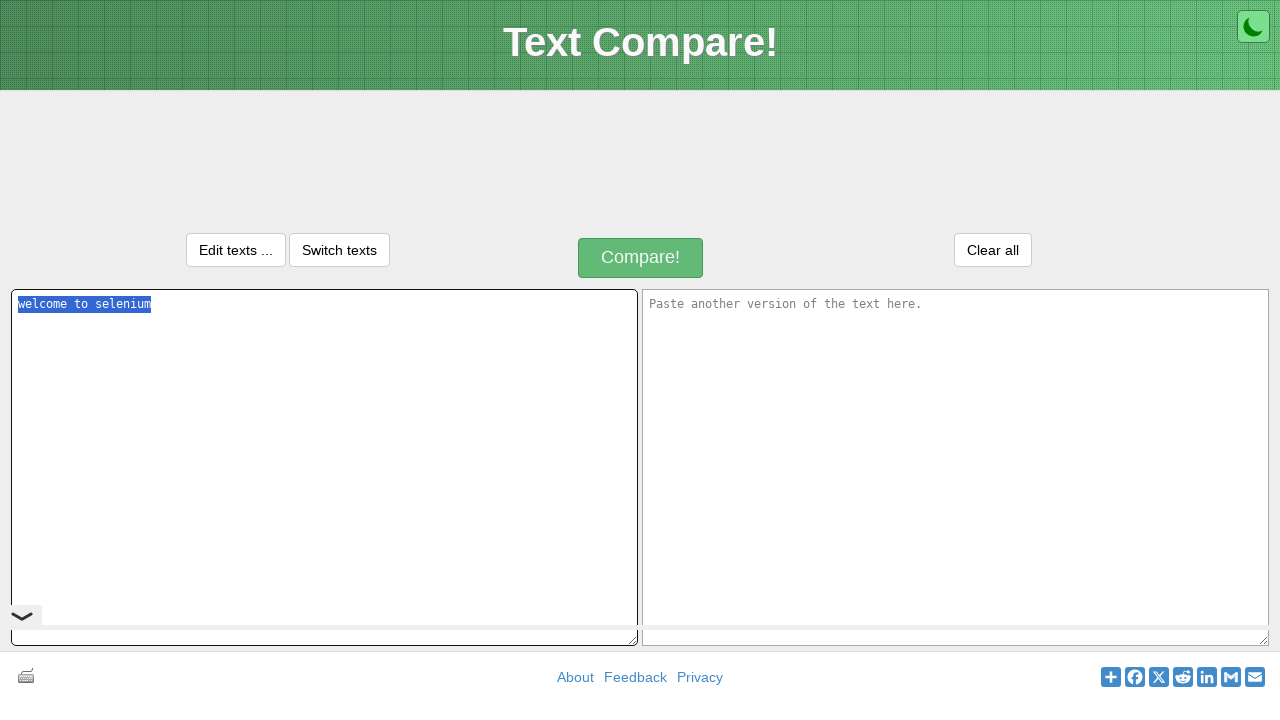

Navigated to second textarea with Tab key
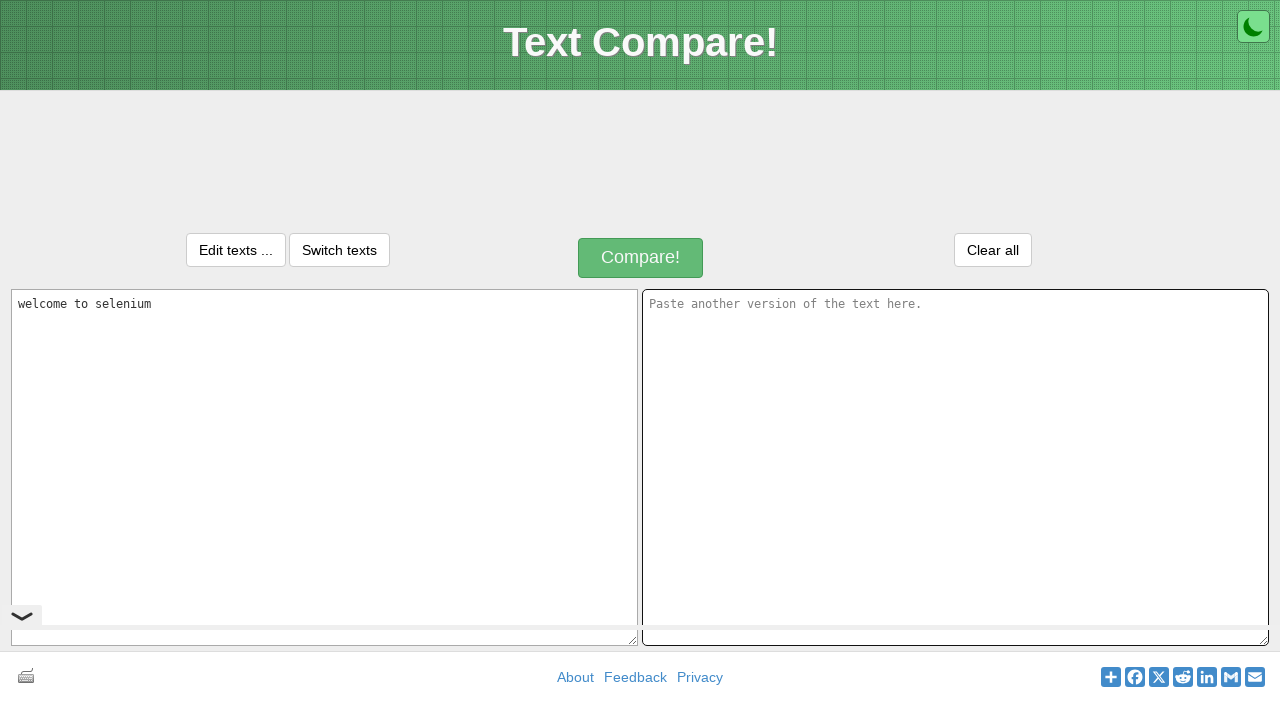

Pasted text into second textarea with Ctrl+V
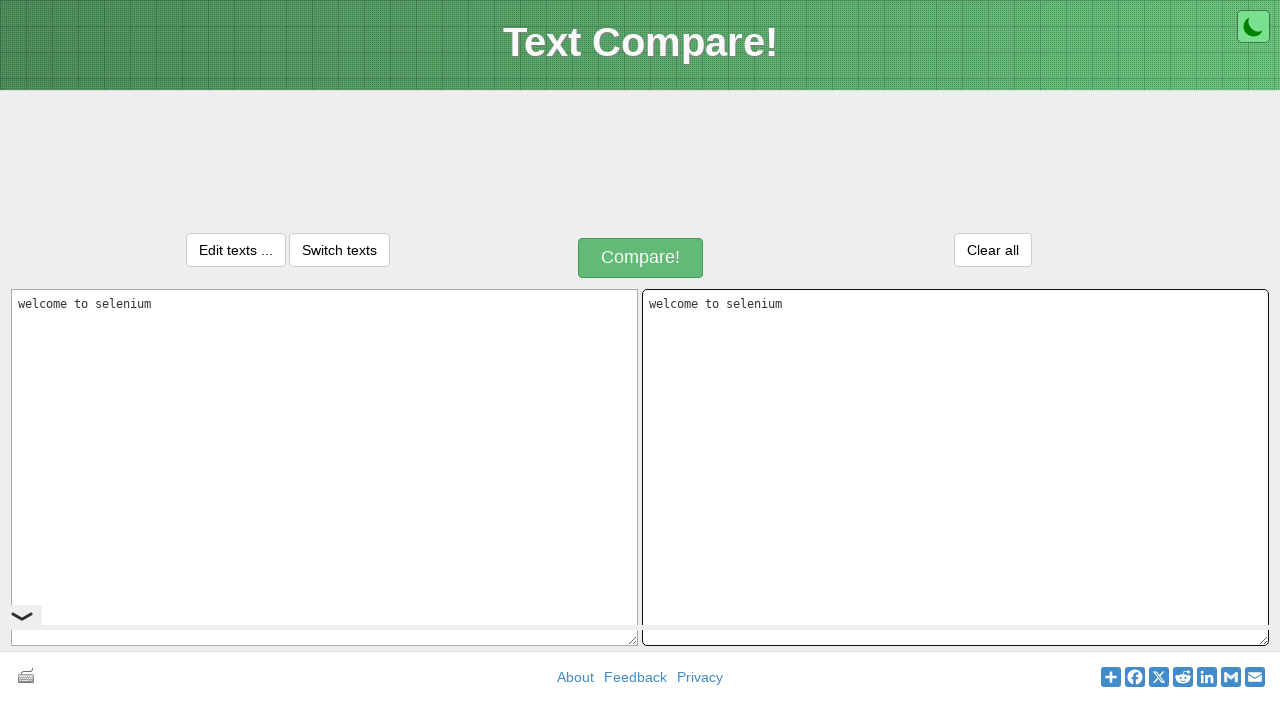

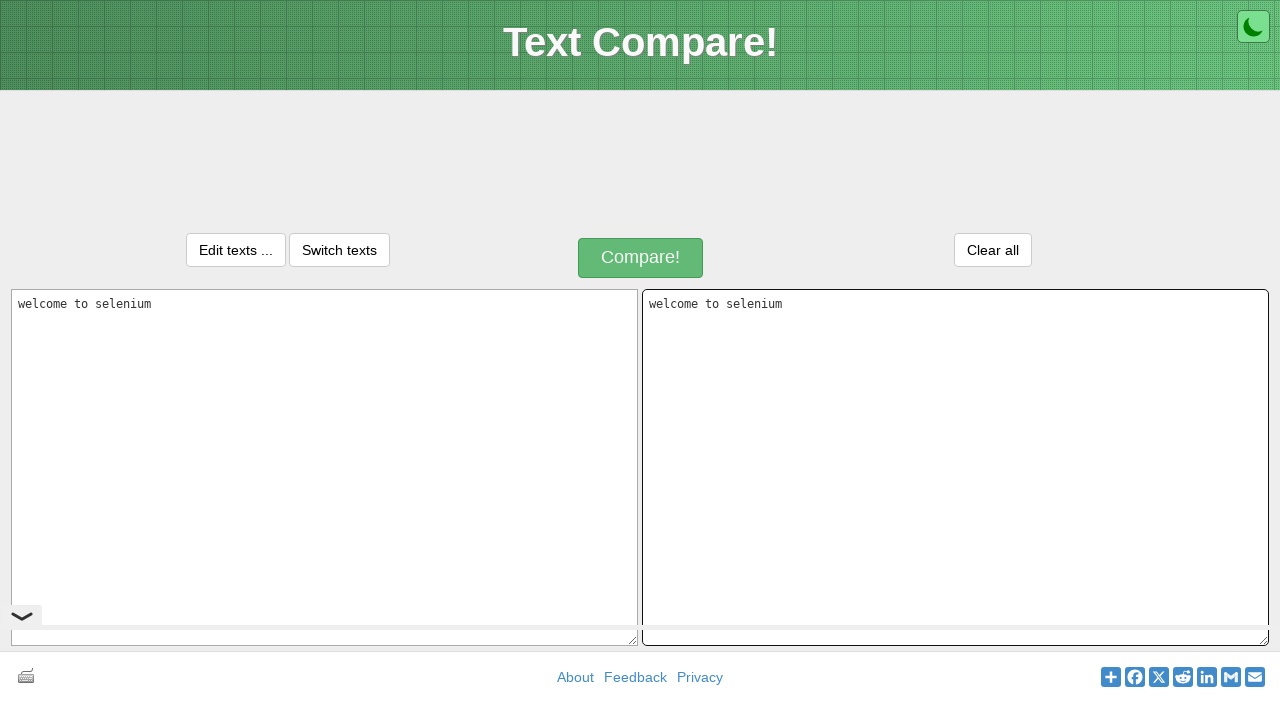